Tests navigation to QA Academy website and clicks on the "Cursos Presenciais" (In-person Courses) button

Starting URL: https://www.qaacademy.com.br/

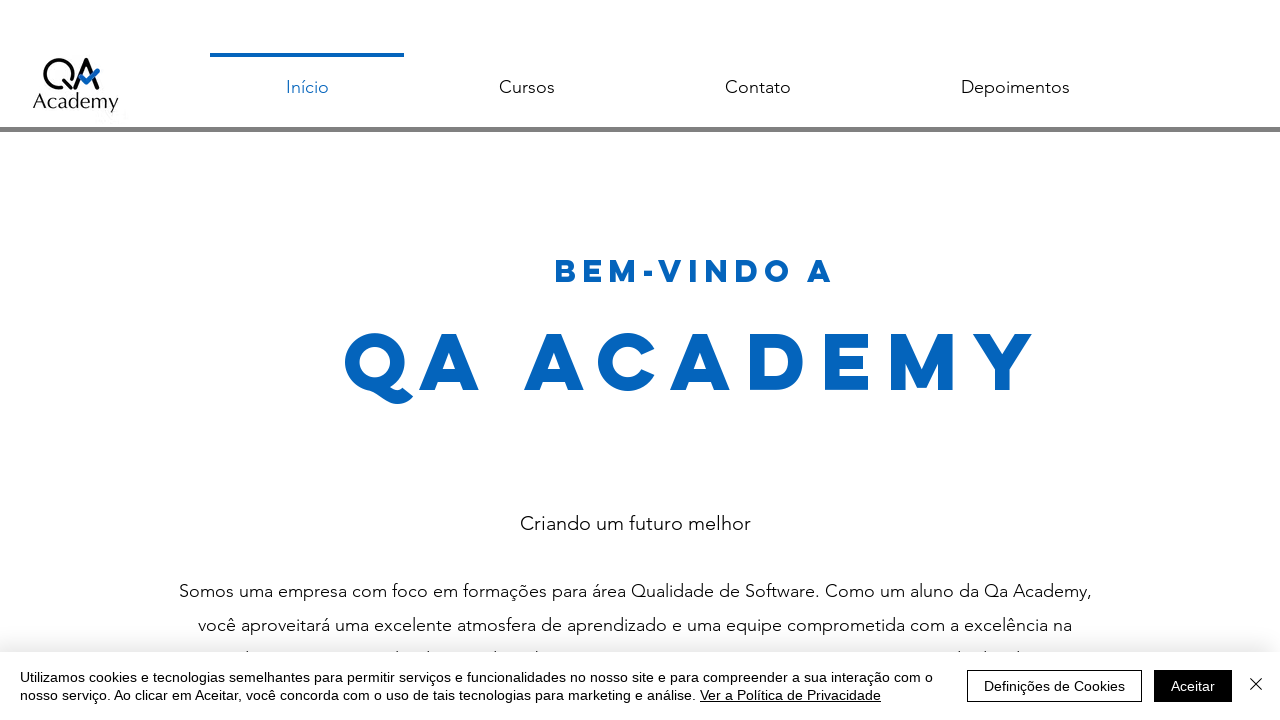

Navigated to QA Academy website
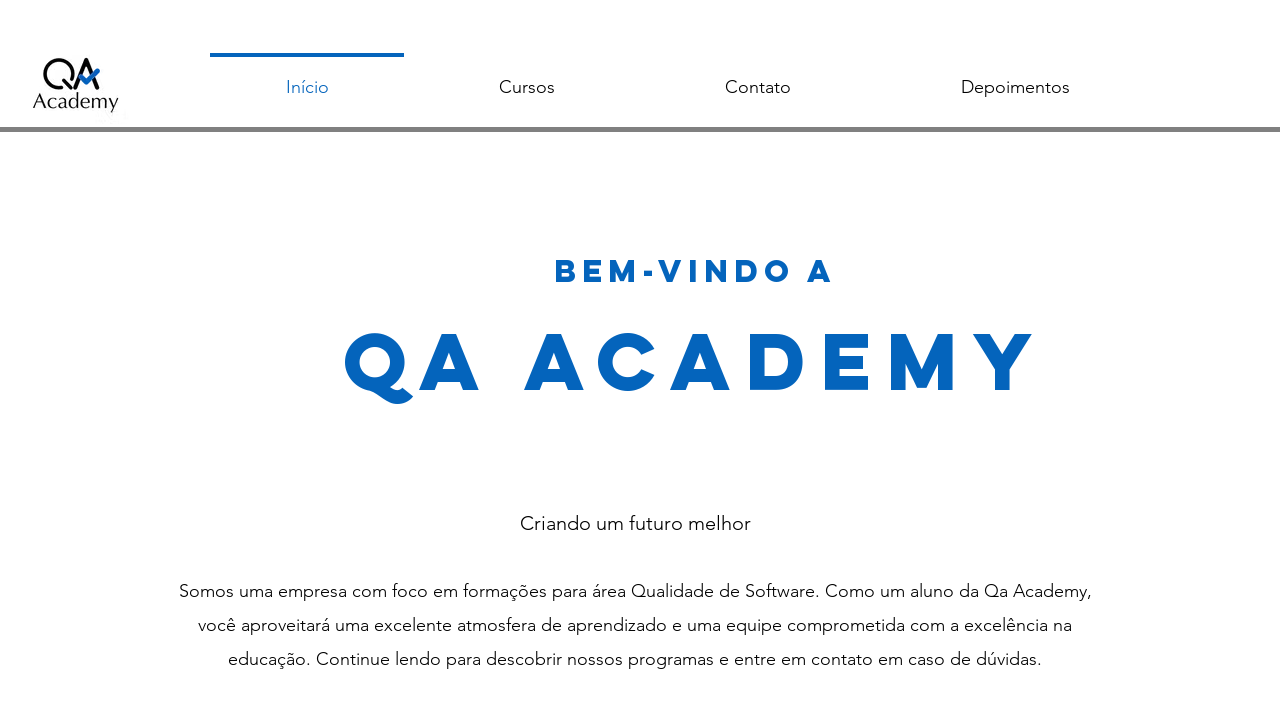

Clicked on 'Cursos Presenciais' (In-person Courses) button at (527, 87) on xpath=//*[@id='comp-k7g9c7sd1label']
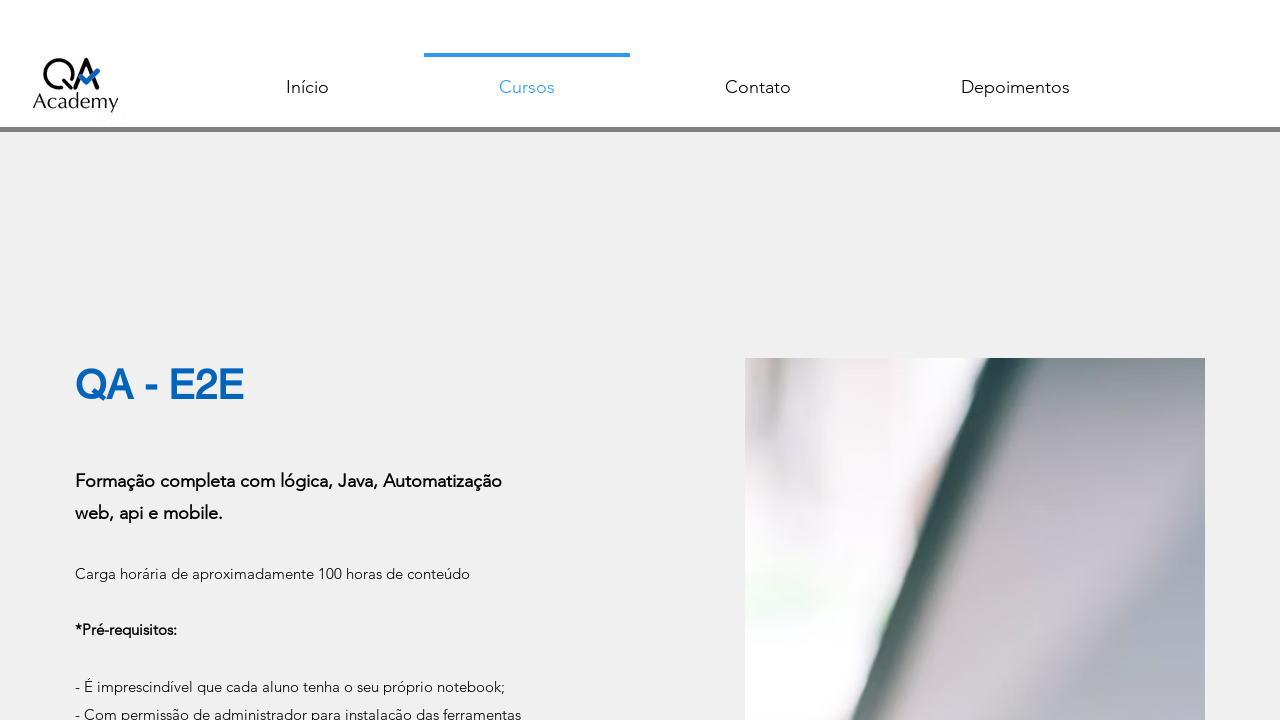

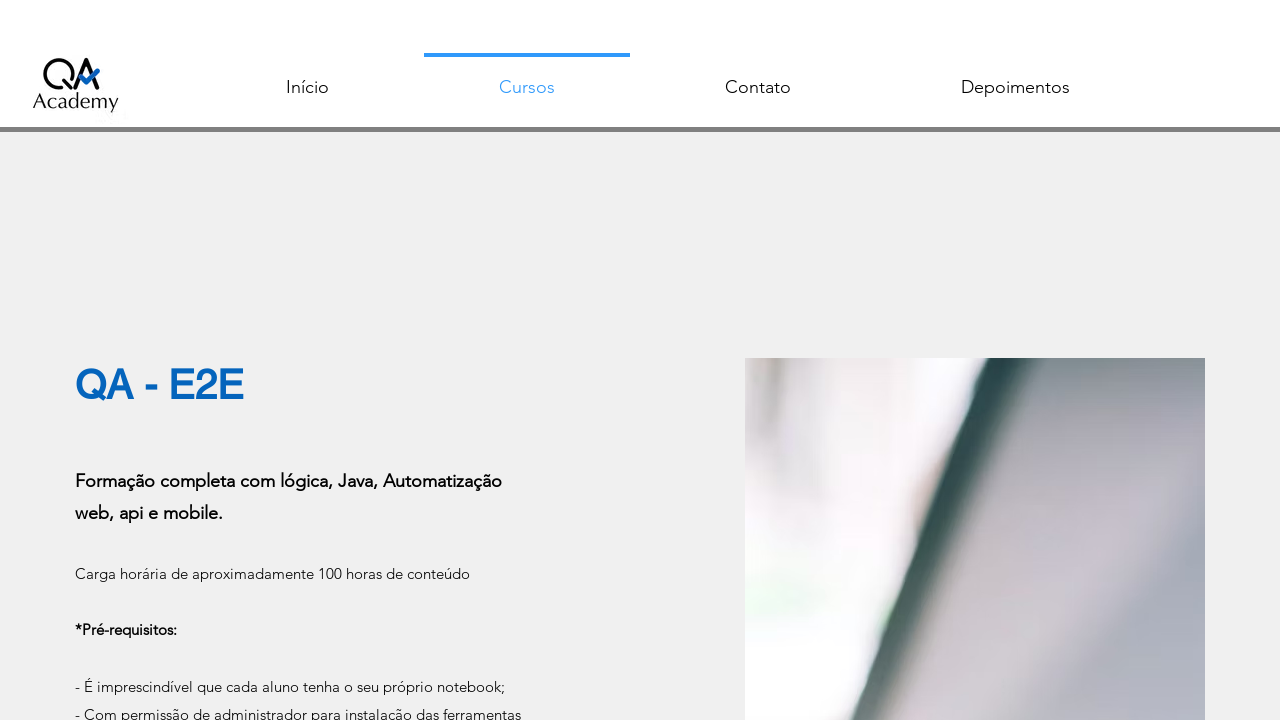